Tests that edits are saved when the input loses focus (blur event)

Starting URL: https://demo.playwright.dev/todomvc

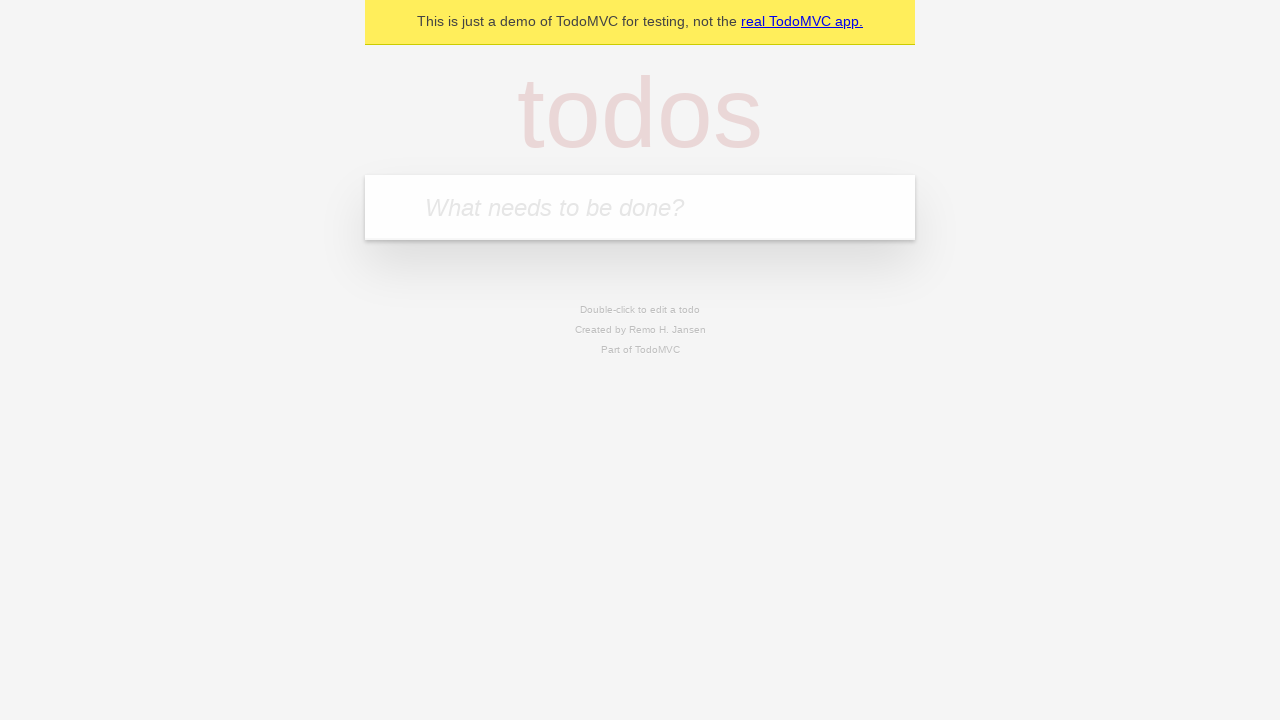

Filled todo input with 'buy some cheese' on internal:attr=[placeholder="What needs to be done?"i]
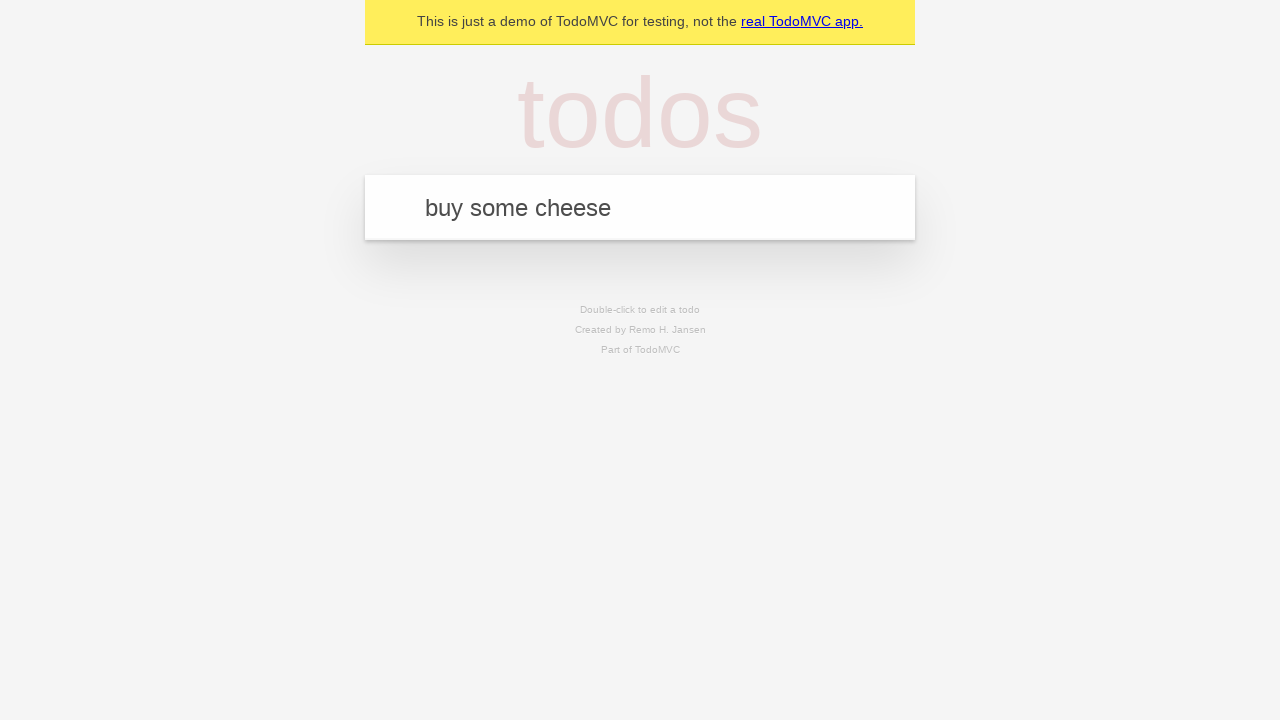

Pressed Enter to create first todo on internal:attr=[placeholder="What needs to be done?"i]
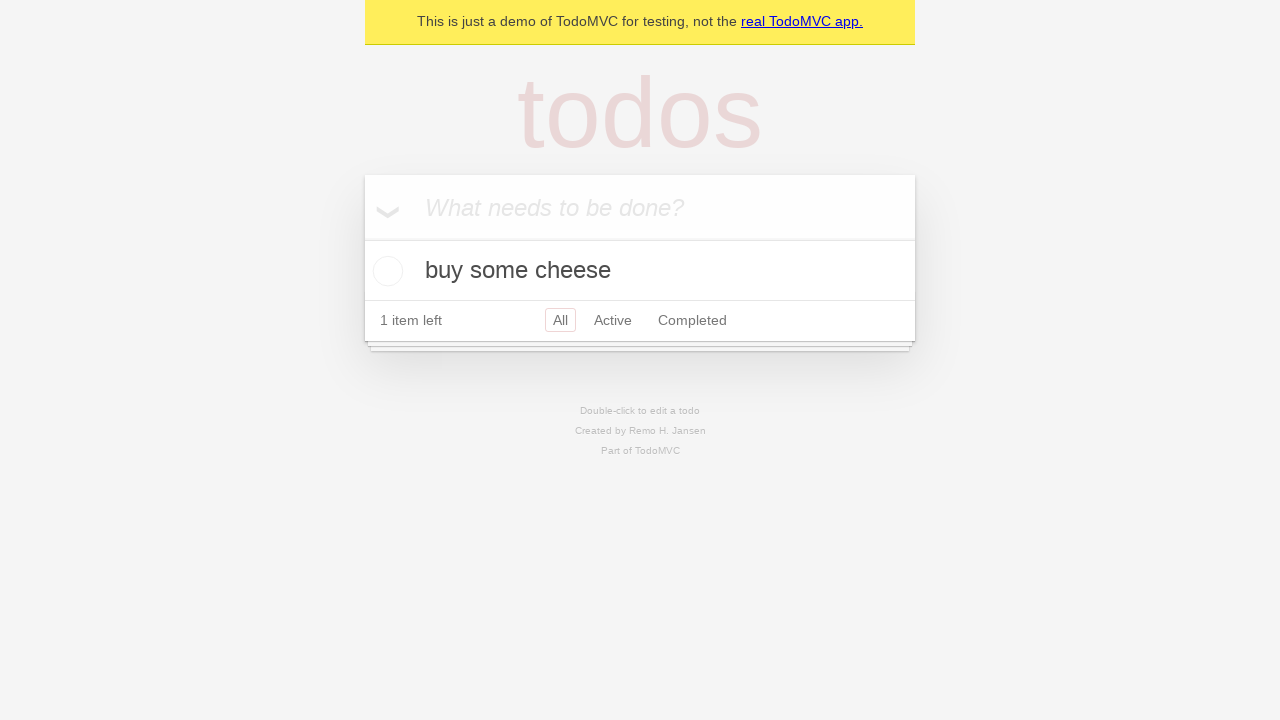

Filled todo input with 'feed the cat' on internal:attr=[placeholder="What needs to be done?"i]
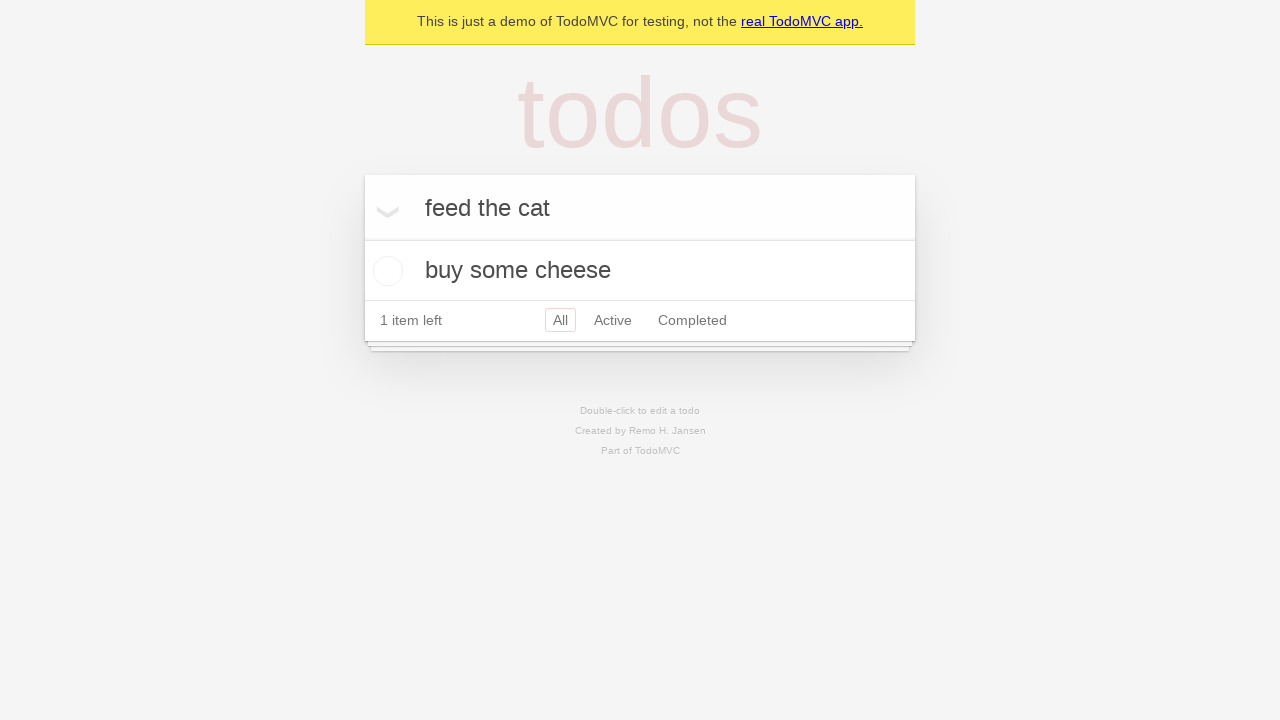

Pressed Enter to create second todo on internal:attr=[placeholder="What needs to be done?"i]
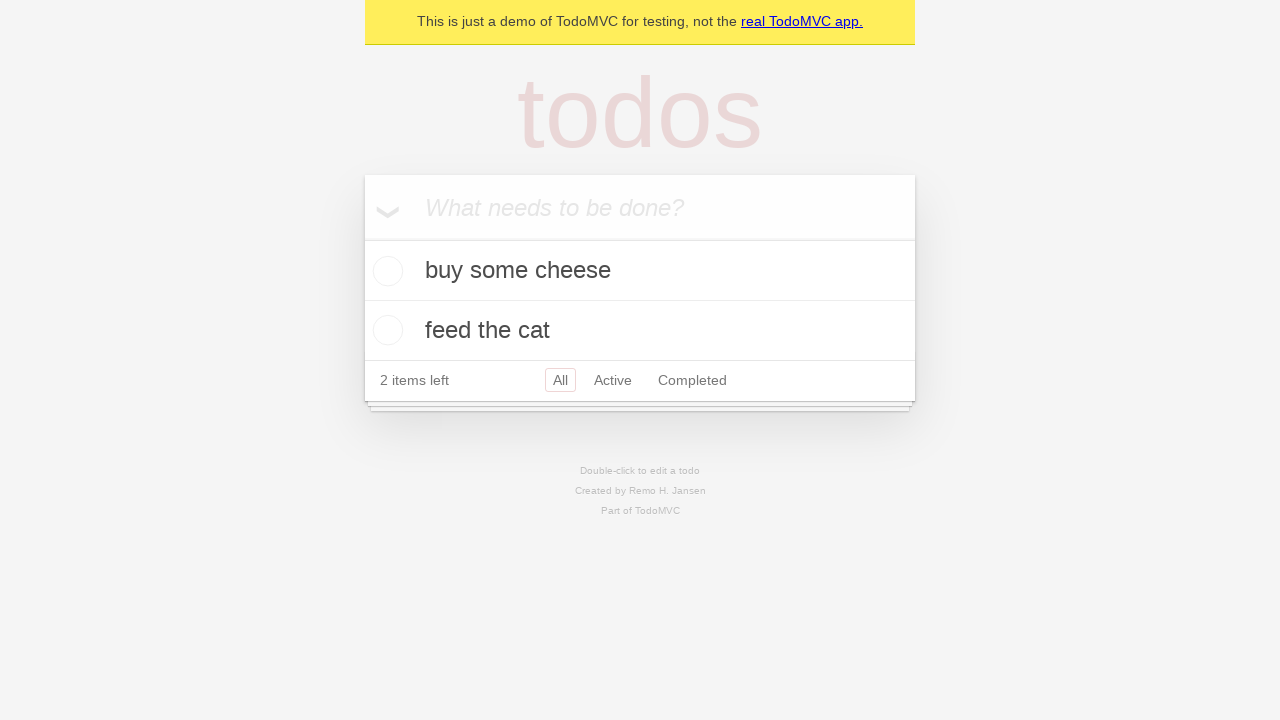

Filled todo input with 'book a doctors appointment' on internal:attr=[placeholder="What needs to be done?"i]
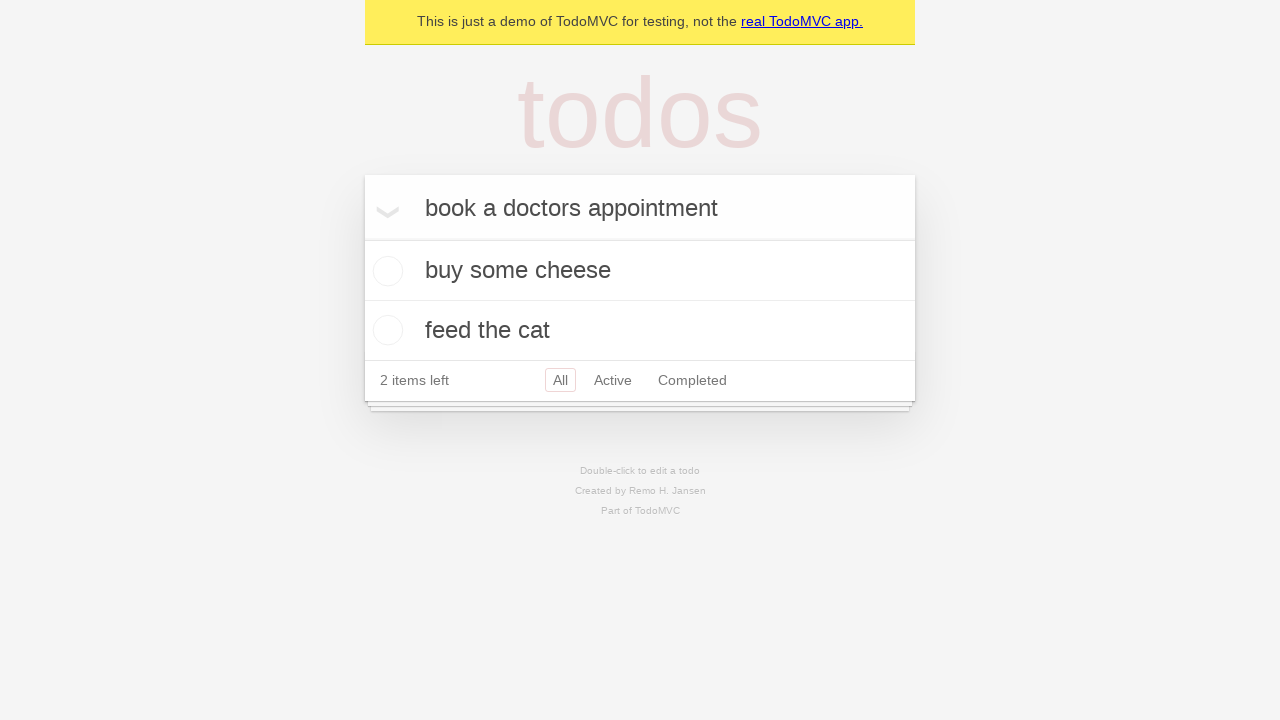

Pressed Enter to create third todo on internal:attr=[placeholder="What needs to be done?"i]
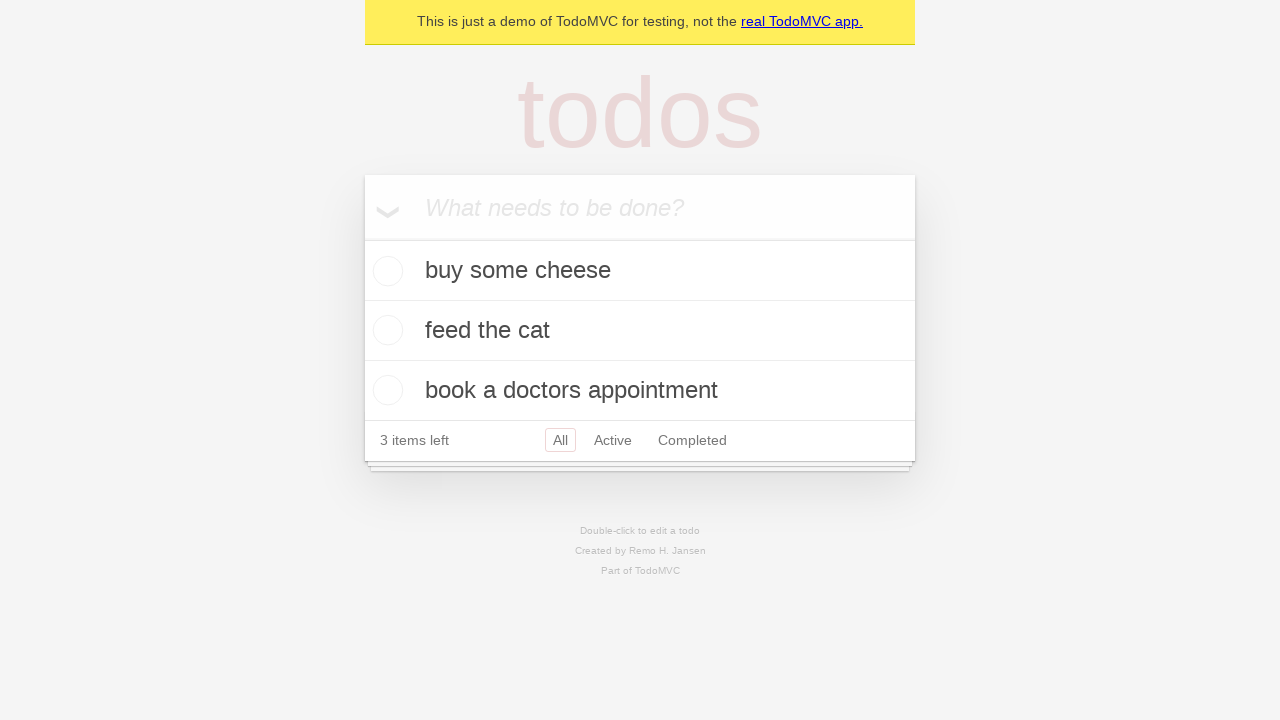

Waited for todo items to load
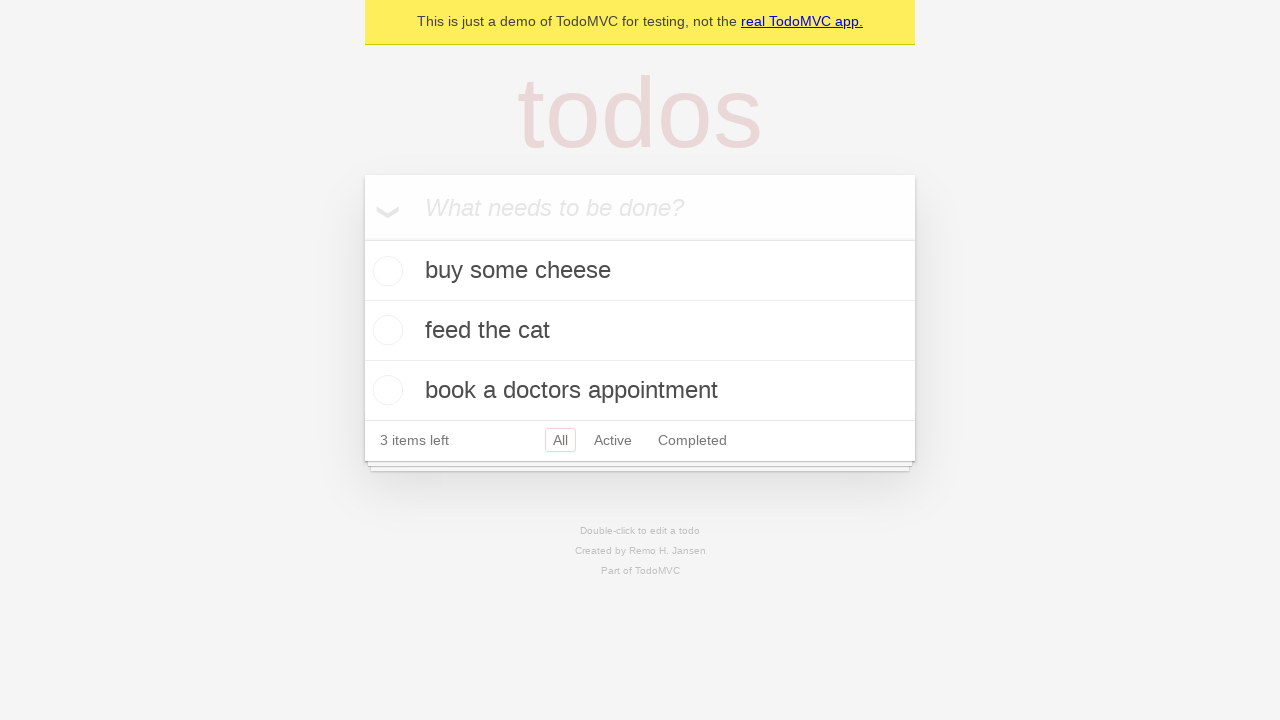

Double-clicked second todo item to enter edit mode at (640, 331) on internal:testid=[data-testid="todo-item"s] >> nth=1
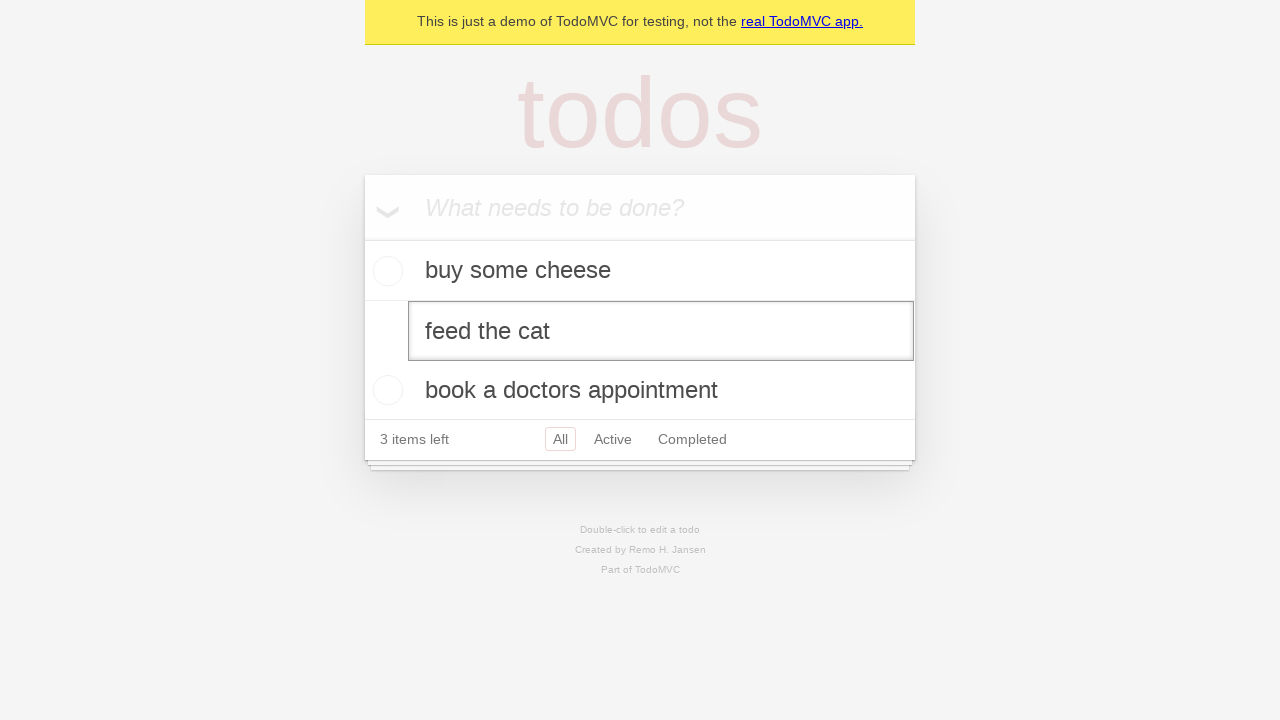

Filled edit textbox with 'buy some sausages' on internal:testid=[data-testid="todo-item"s] >> nth=1 >> internal:role=textbox[nam
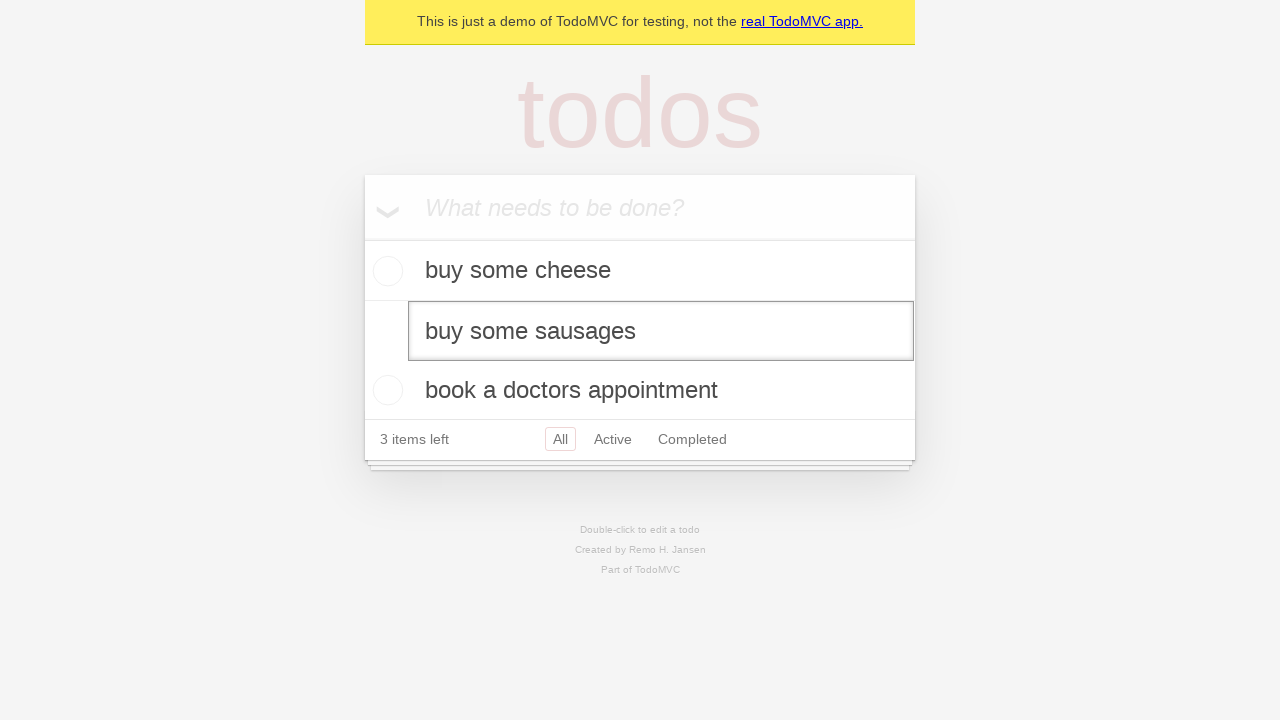

Dispatched blur event to save edit
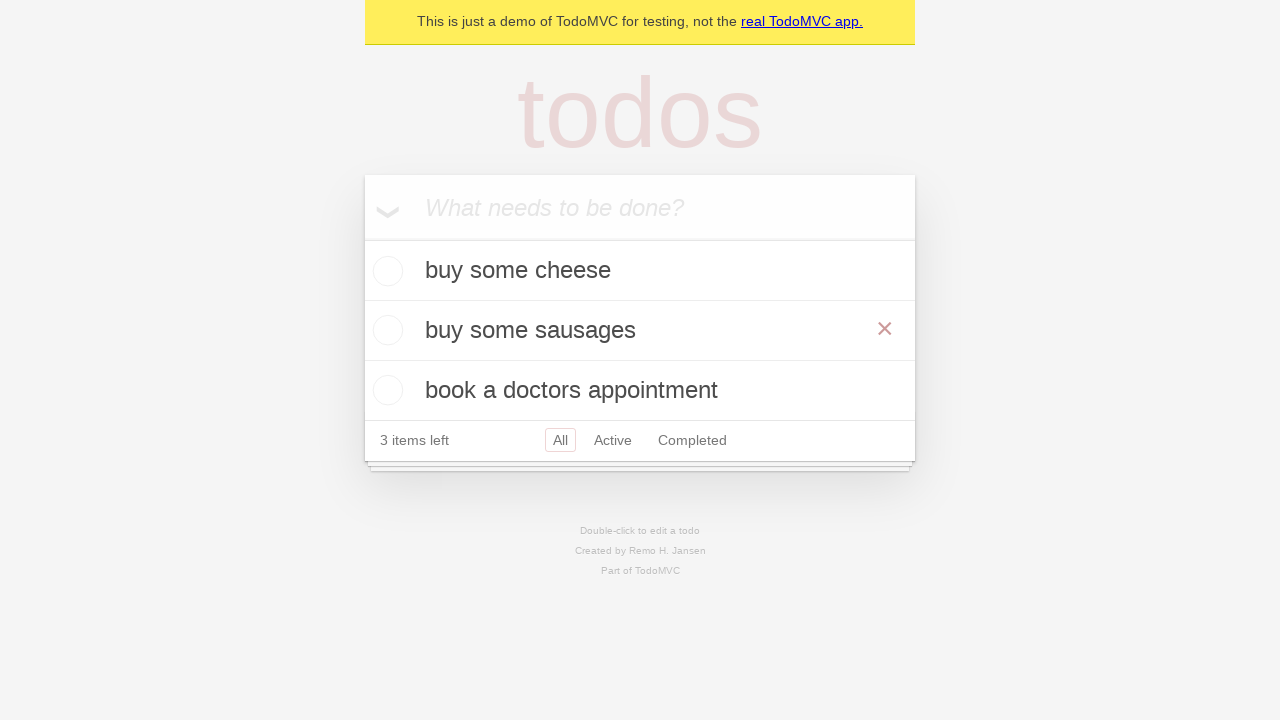

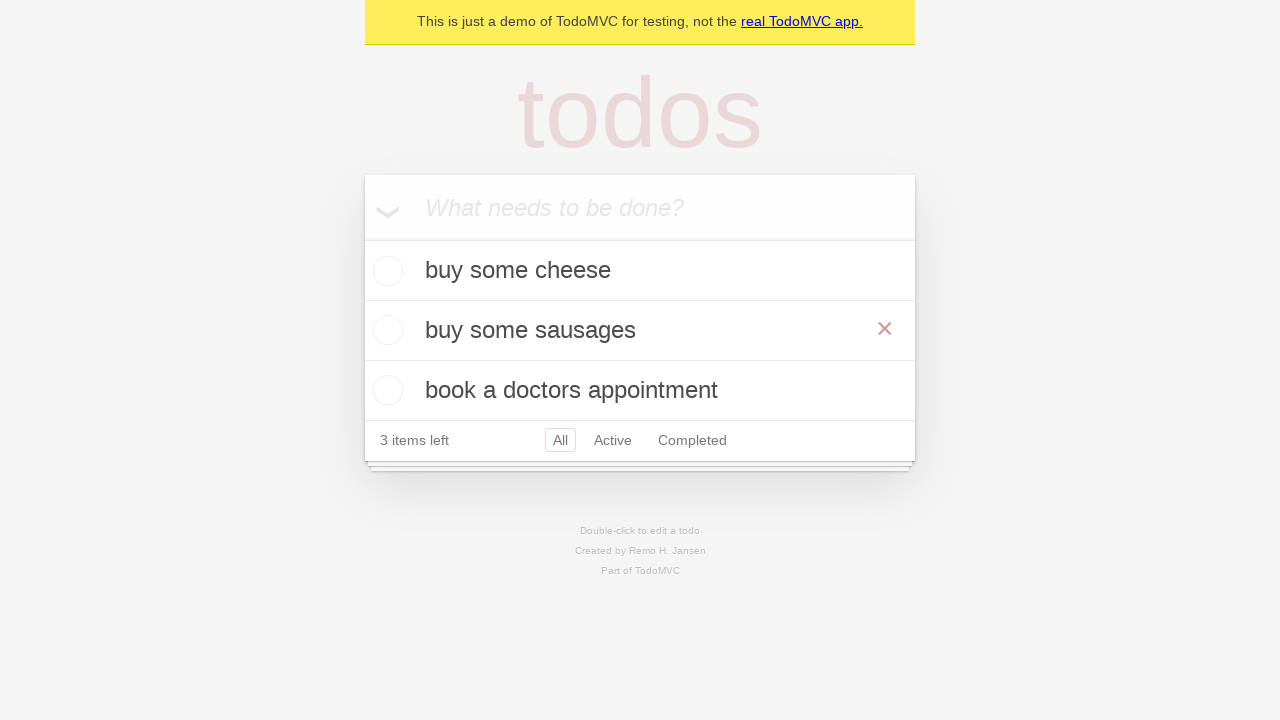